Tests window switching by opening a new tab, switching to it, and switching back to the original tab.

Starting URL: https://formy-project.herokuapp.com/switch-window

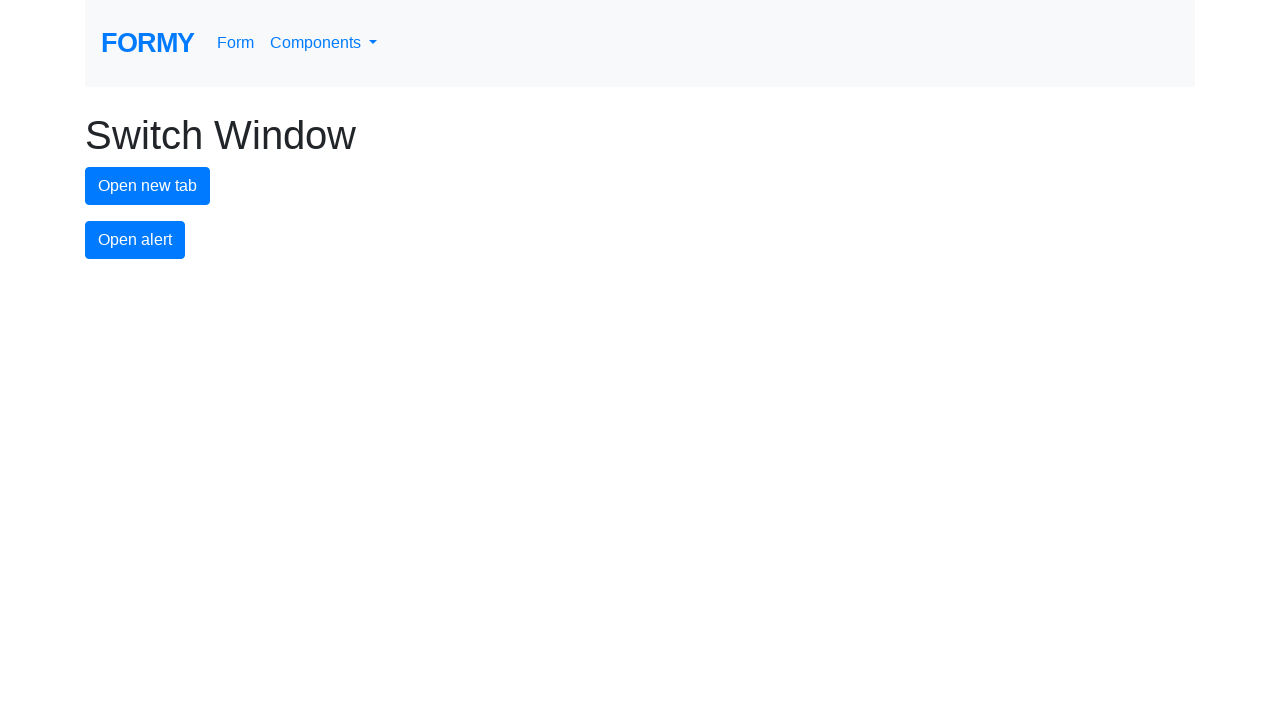

Clicked 'Open New Tab' button at (148, 186) on #new-tab-button
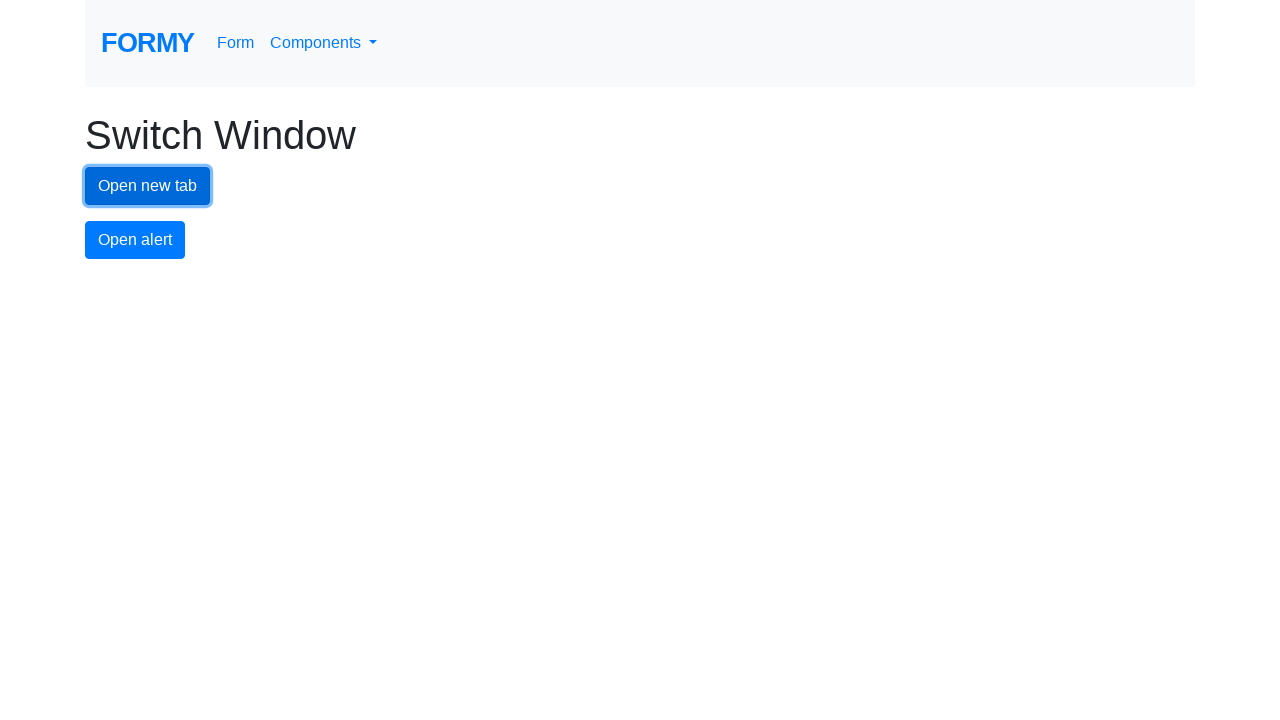

New tab page object captured
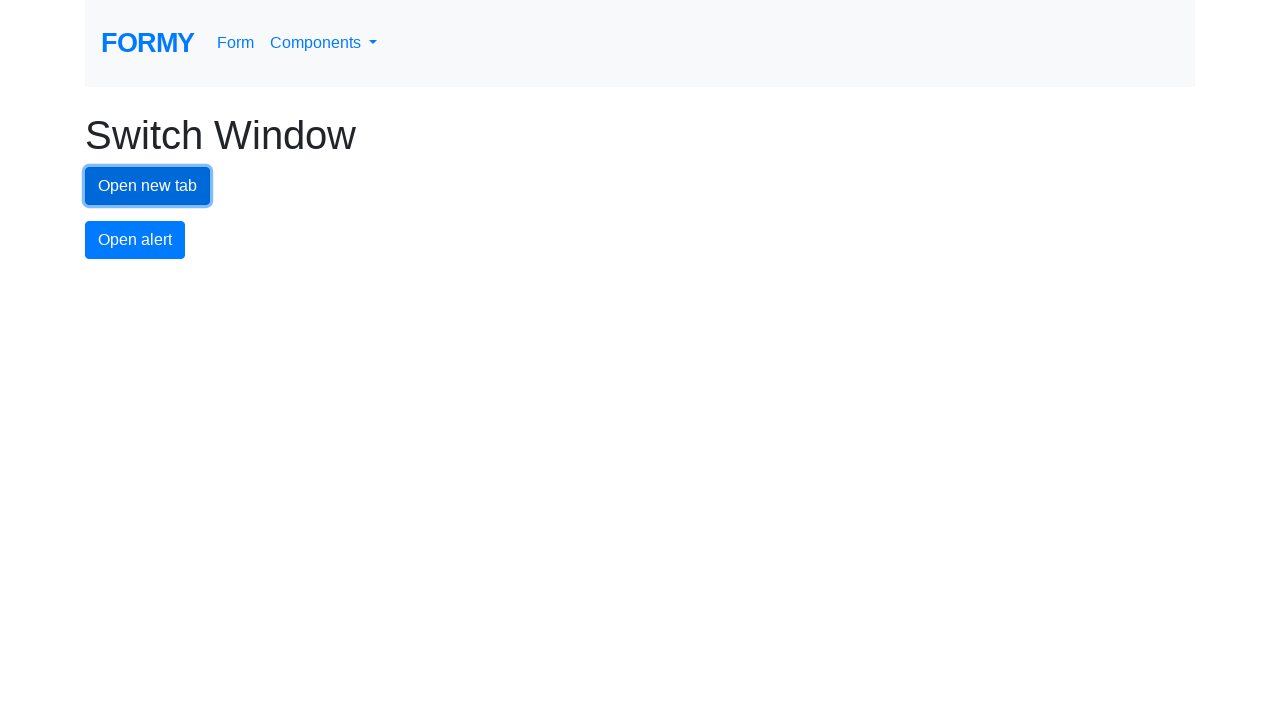

New tab finished loading
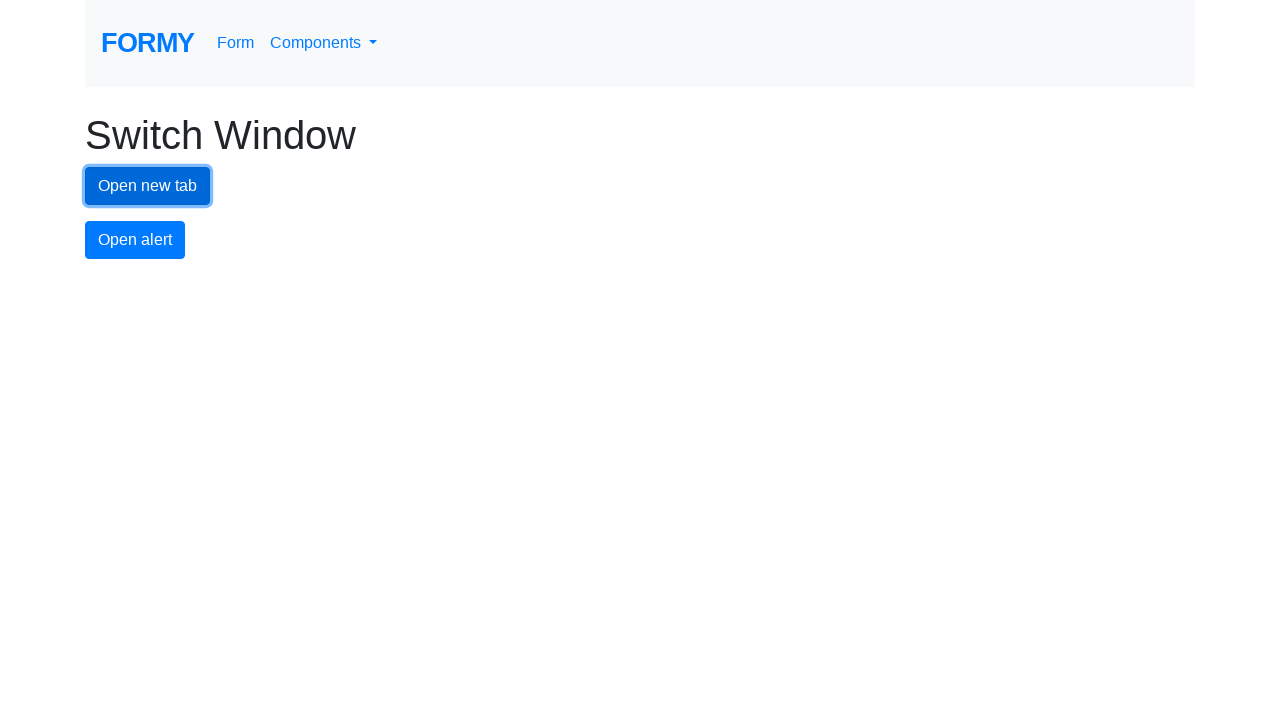

Switched back to original tab
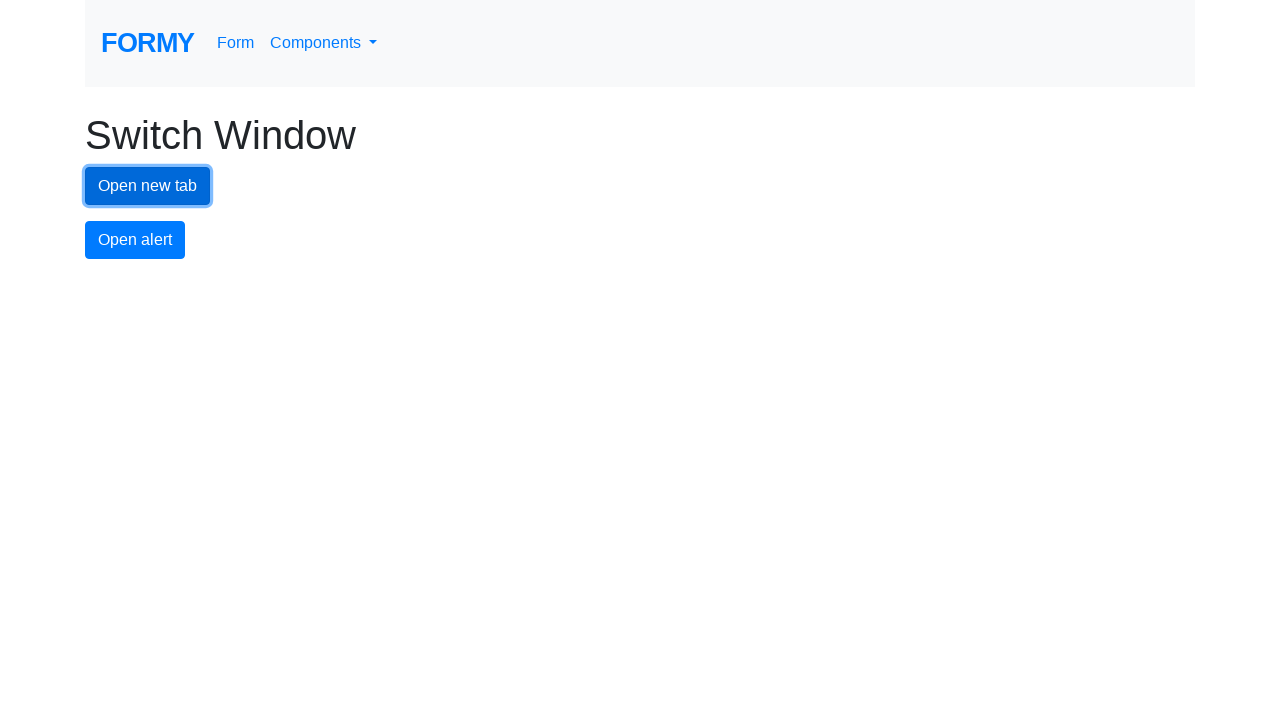

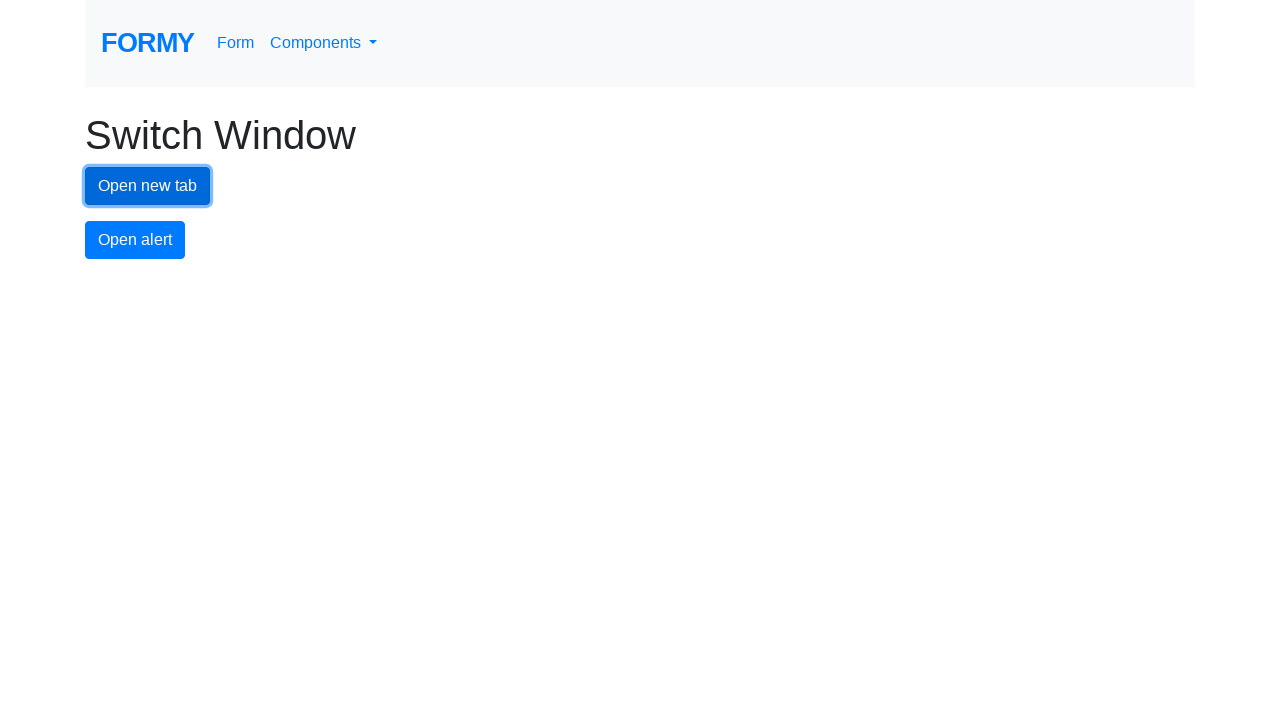